Tests triangle identifier with sides 6, 4, 6 to verify it correctly identifies an Isosceles triangle

Starting URL: https://testpages.eviltester.com/styled/apps/triangle/triangle001.html

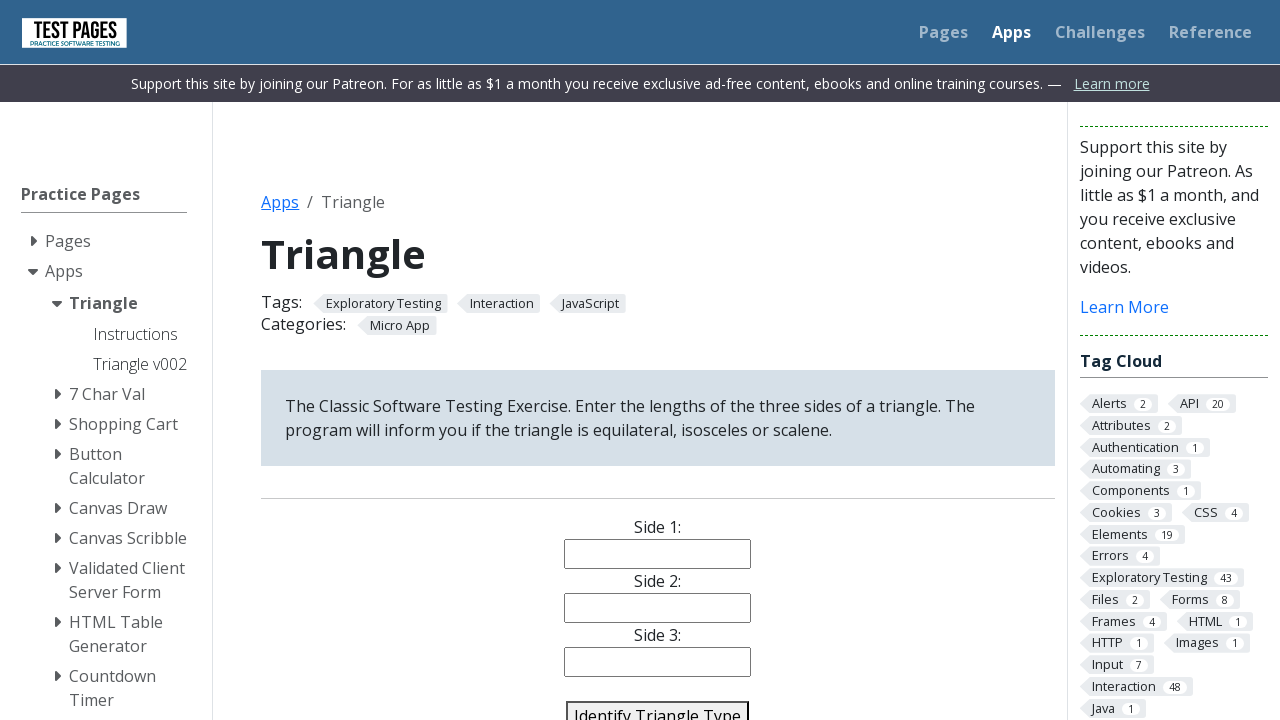

Filled first side input with value 6 on #side1
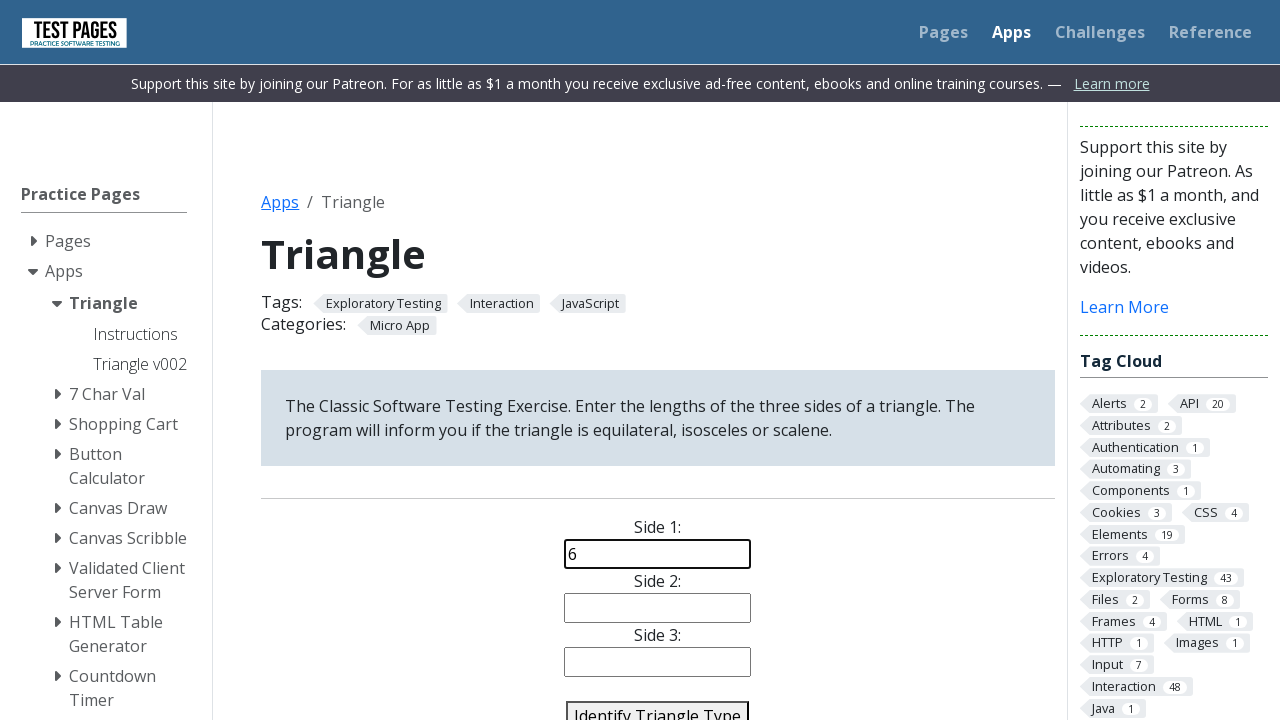

Filled second side input with value 4 on #side2
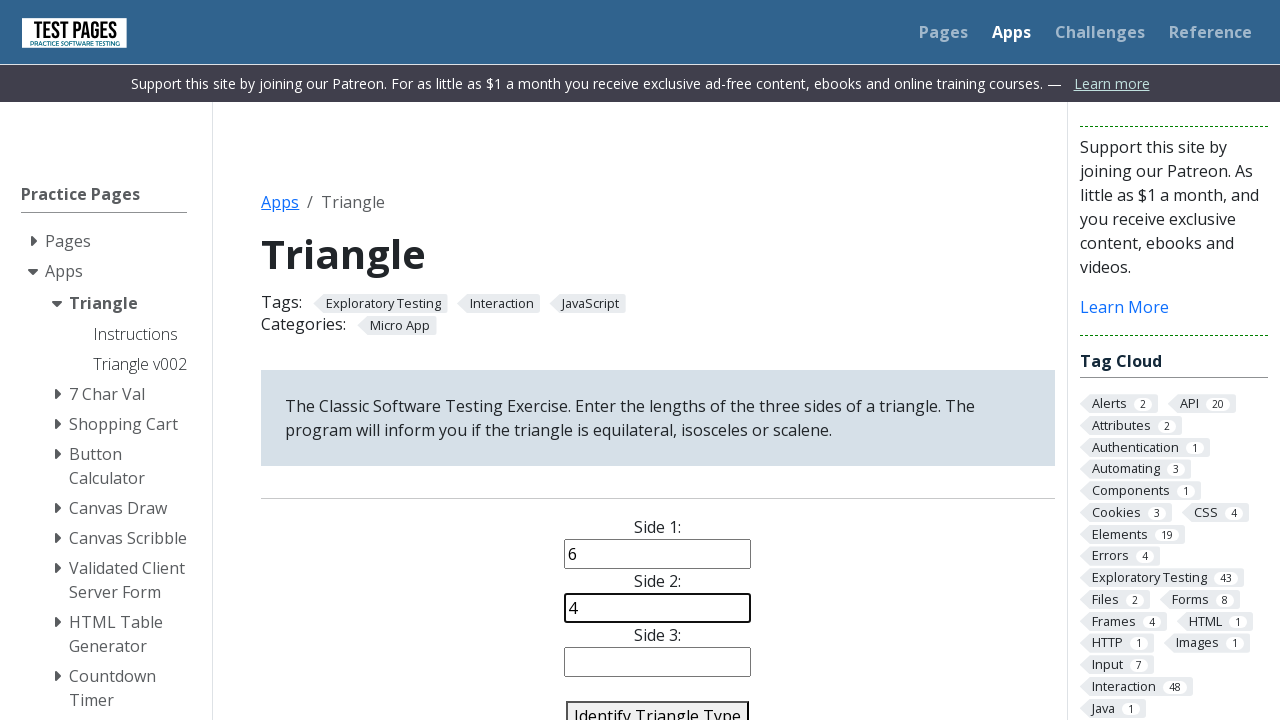

Filled third side input with value 6 on #side3
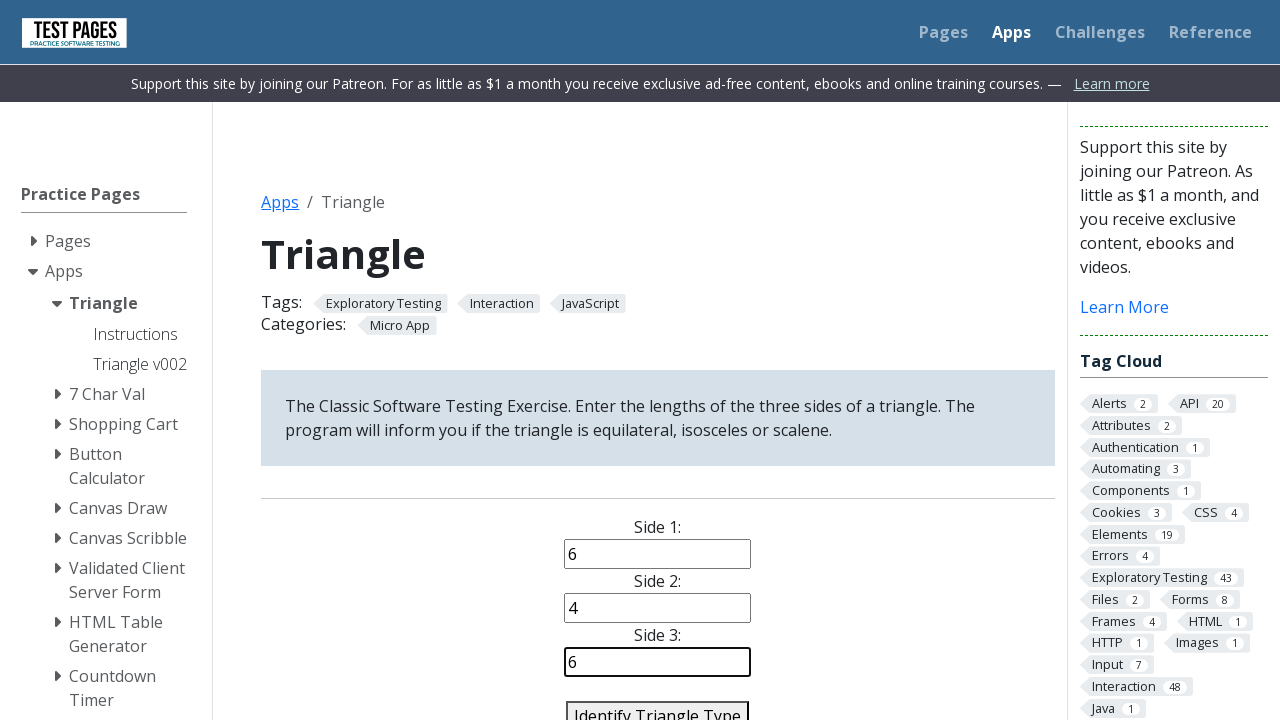

Clicked identify triangle button to analyze sides 6, 4, 6 at (658, 705) on #identify-triangle-action
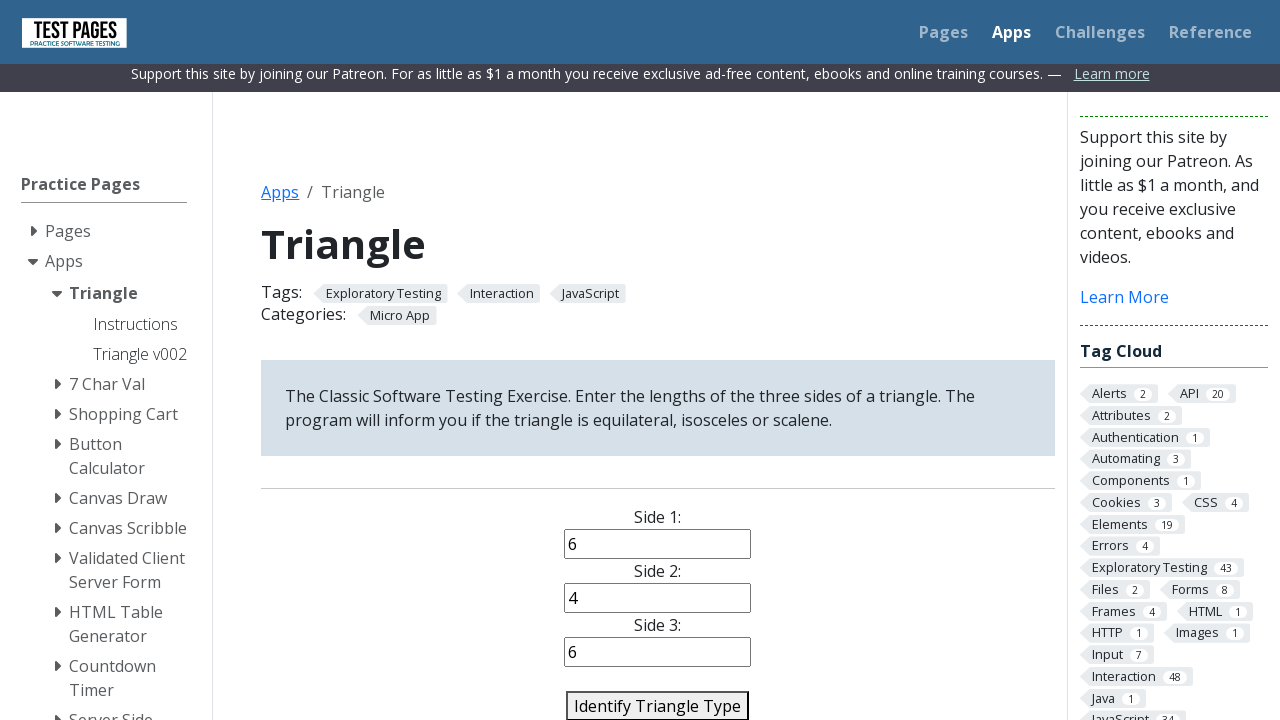

Triangle type result element loaded successfully
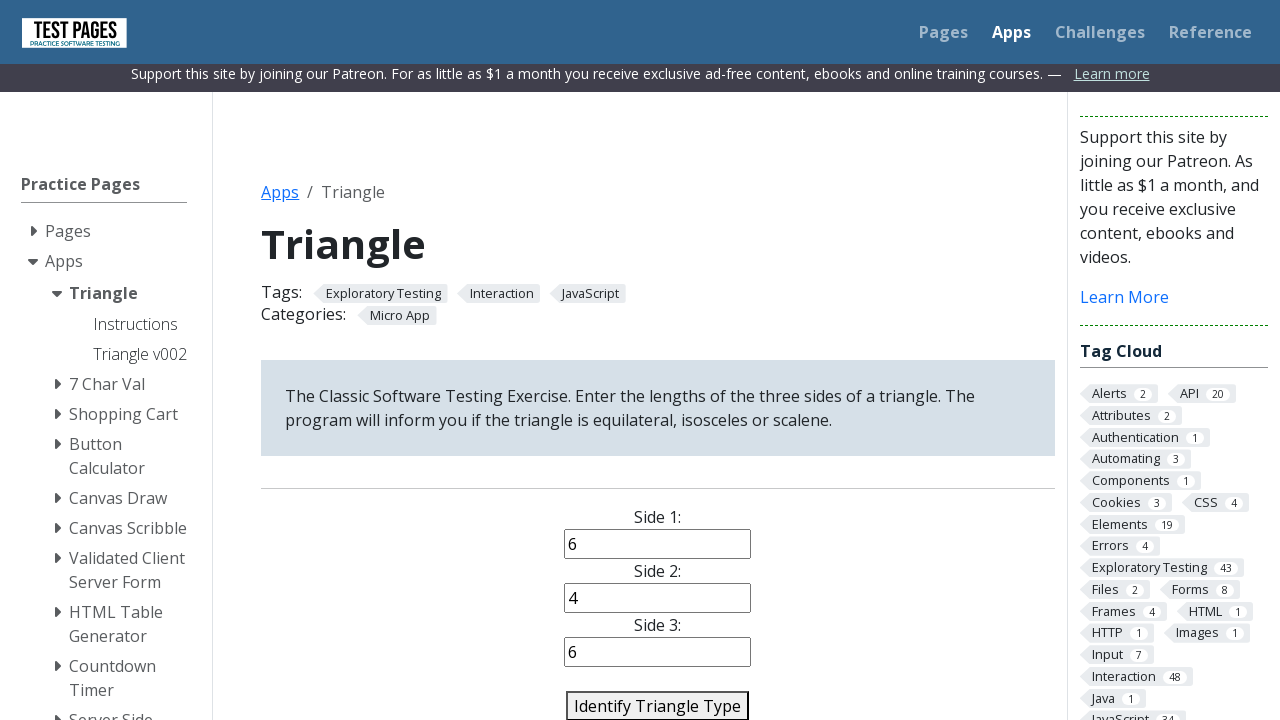

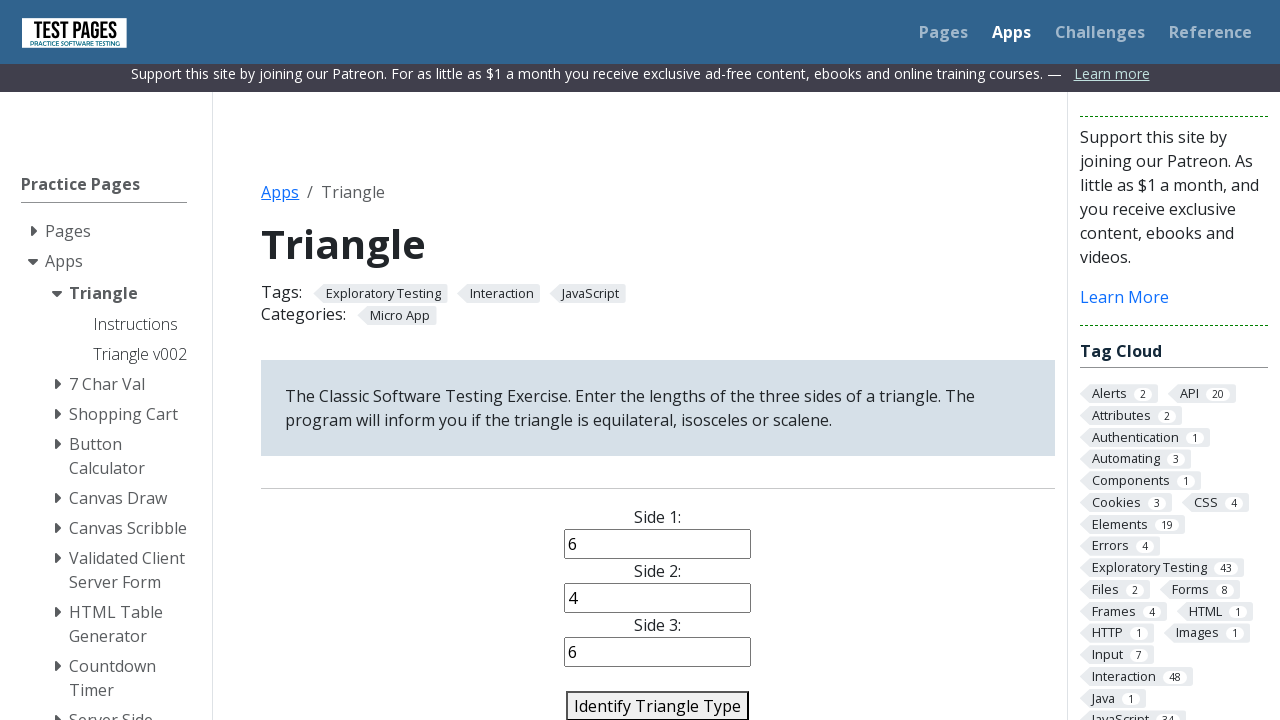